Tests TradeMe sandbox search functionality by searching for "gold" and verifying results are displayed on the results page

Starting URL: https://www.tmsandbox.co.nz/

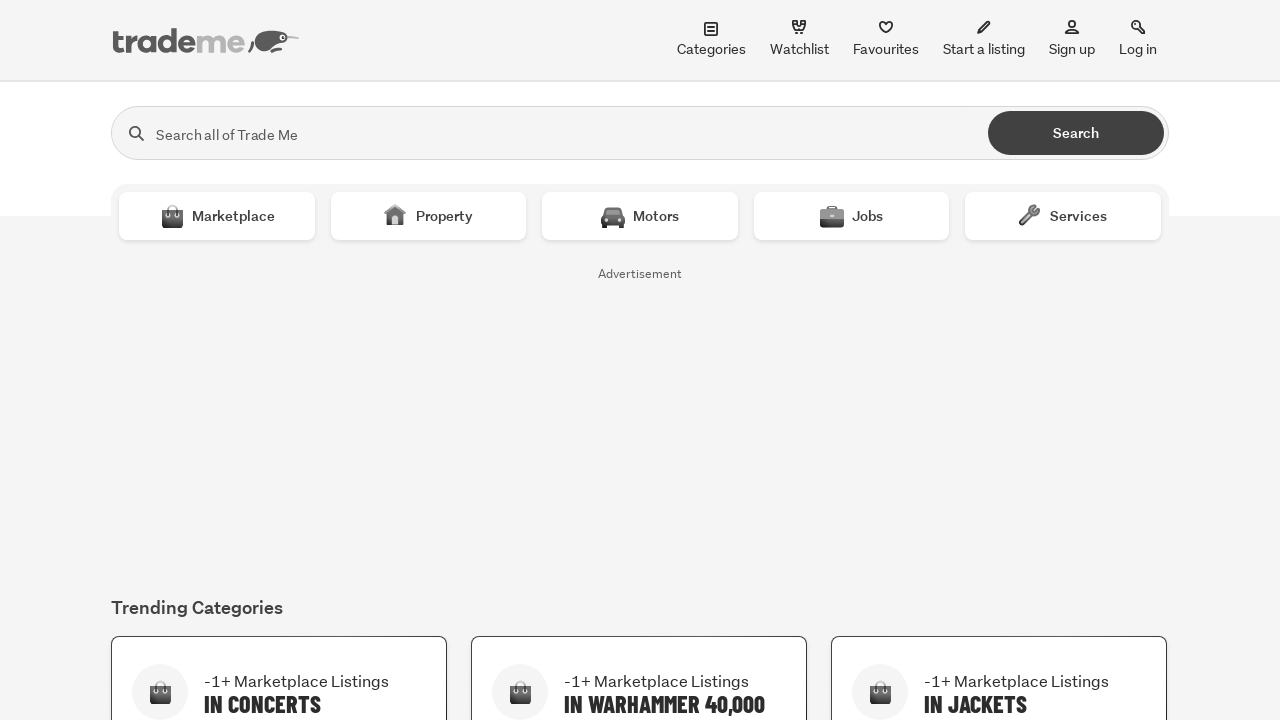

Filled search field with 'gold' on input[name='search']
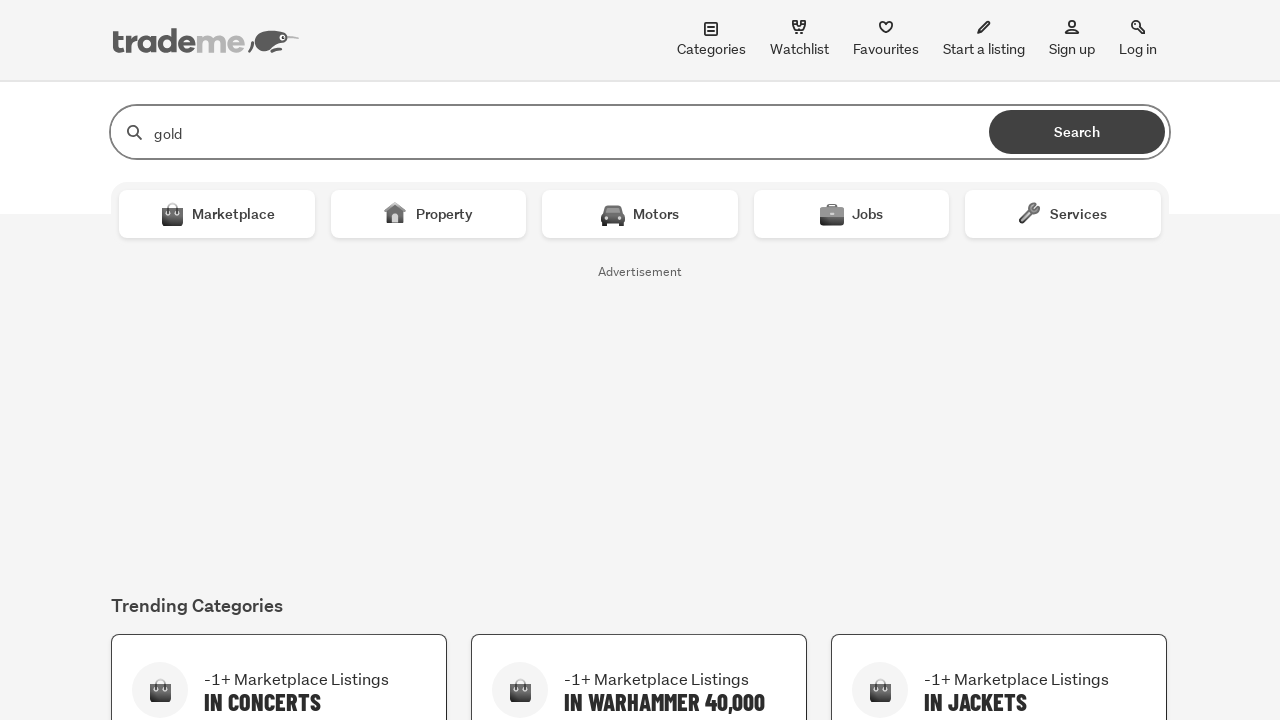

Clicked submit button to search for 'gold' at (1077, 132) on button[type='submit']
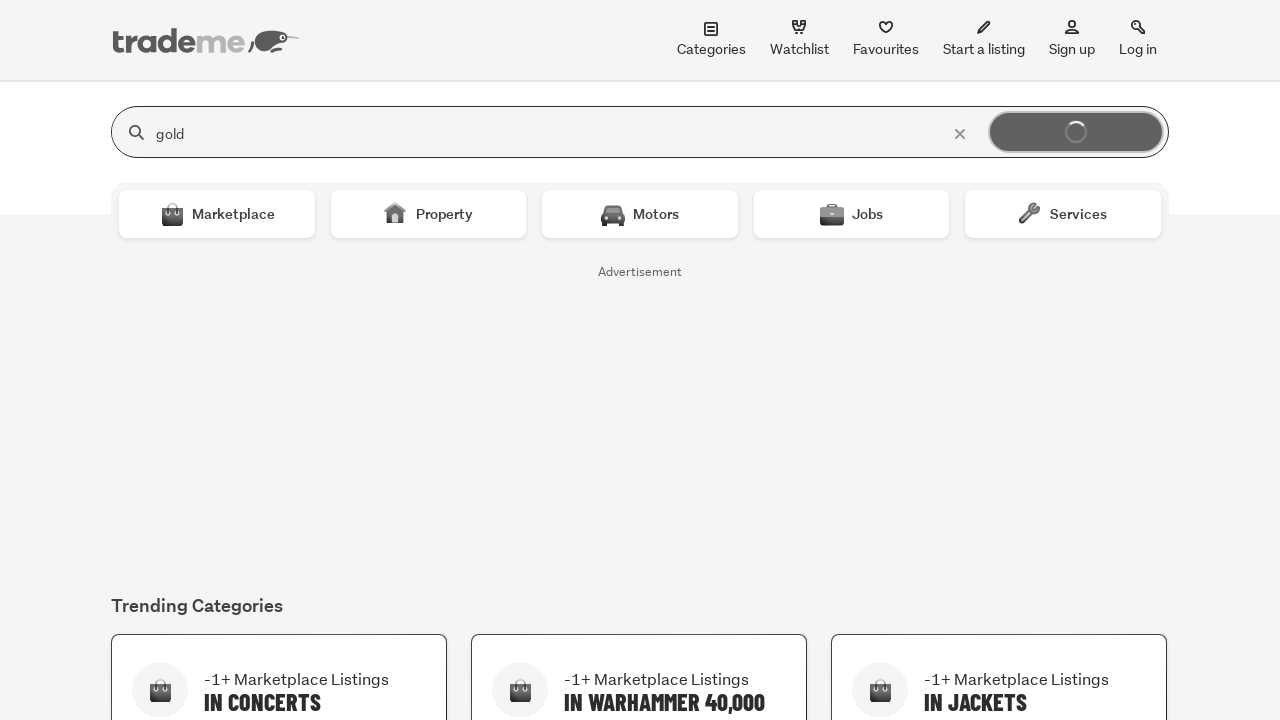

Search results page loaded with gold listings displayed
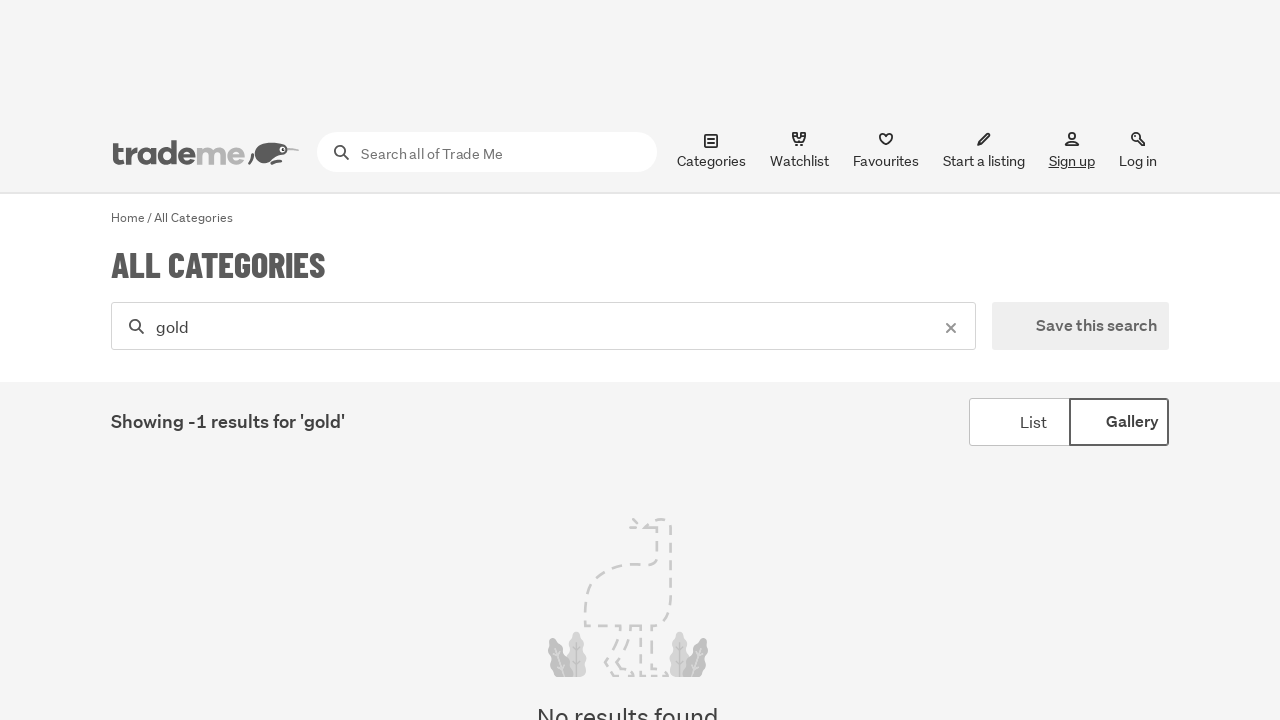

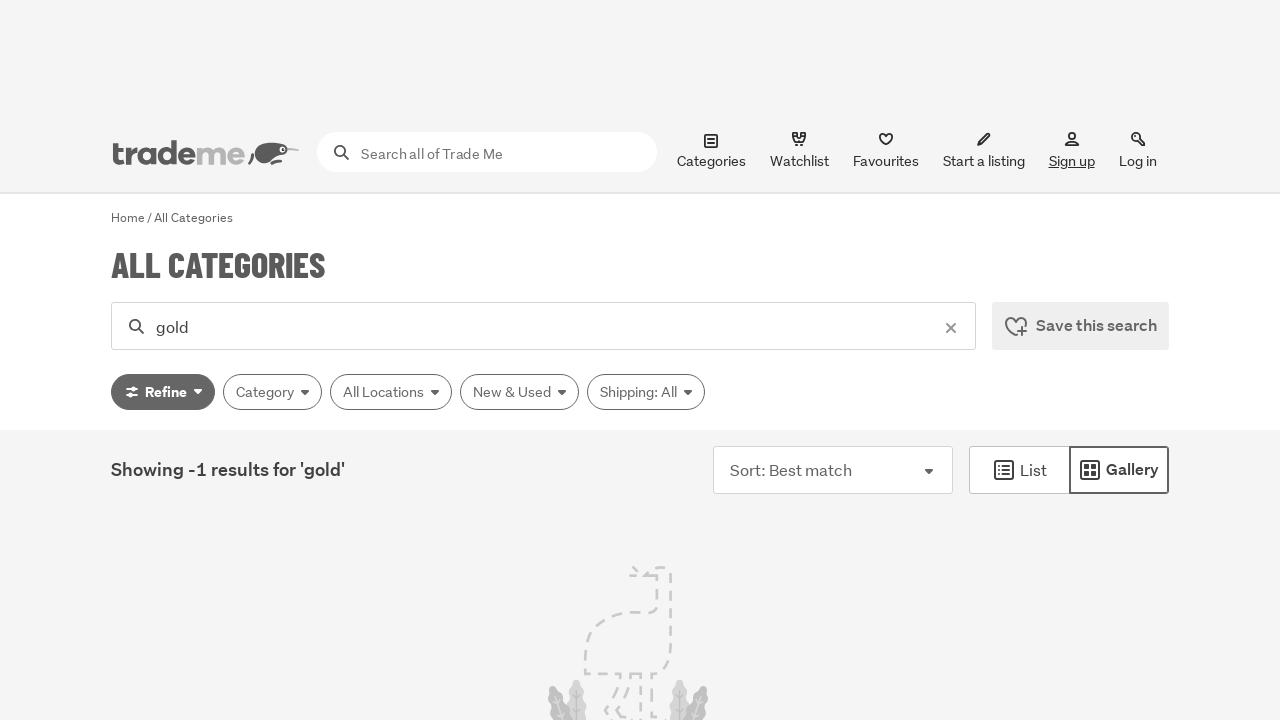